Tests context menu by right-clicking on hot spot and verifying alert message

Starting URL: https://the-internet.herokuapp.com/

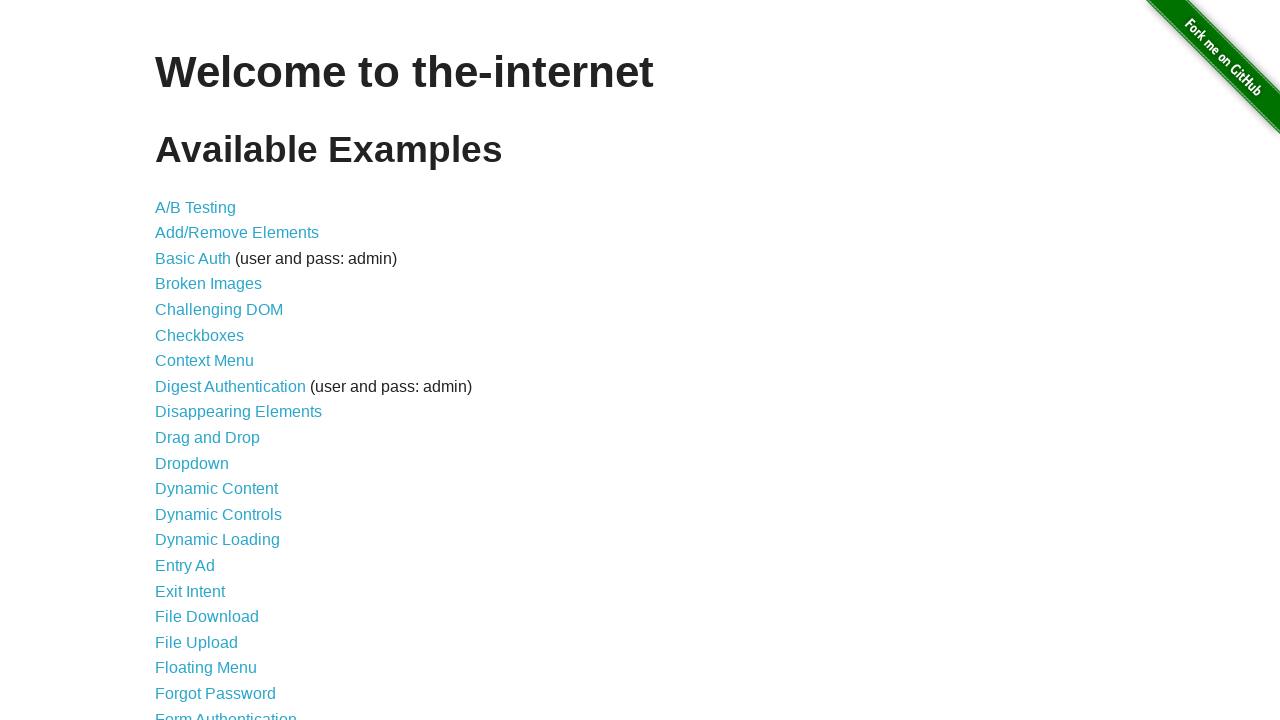

Clicked on Context Menu link at (204, 361) on a:has-text('Context Menu')
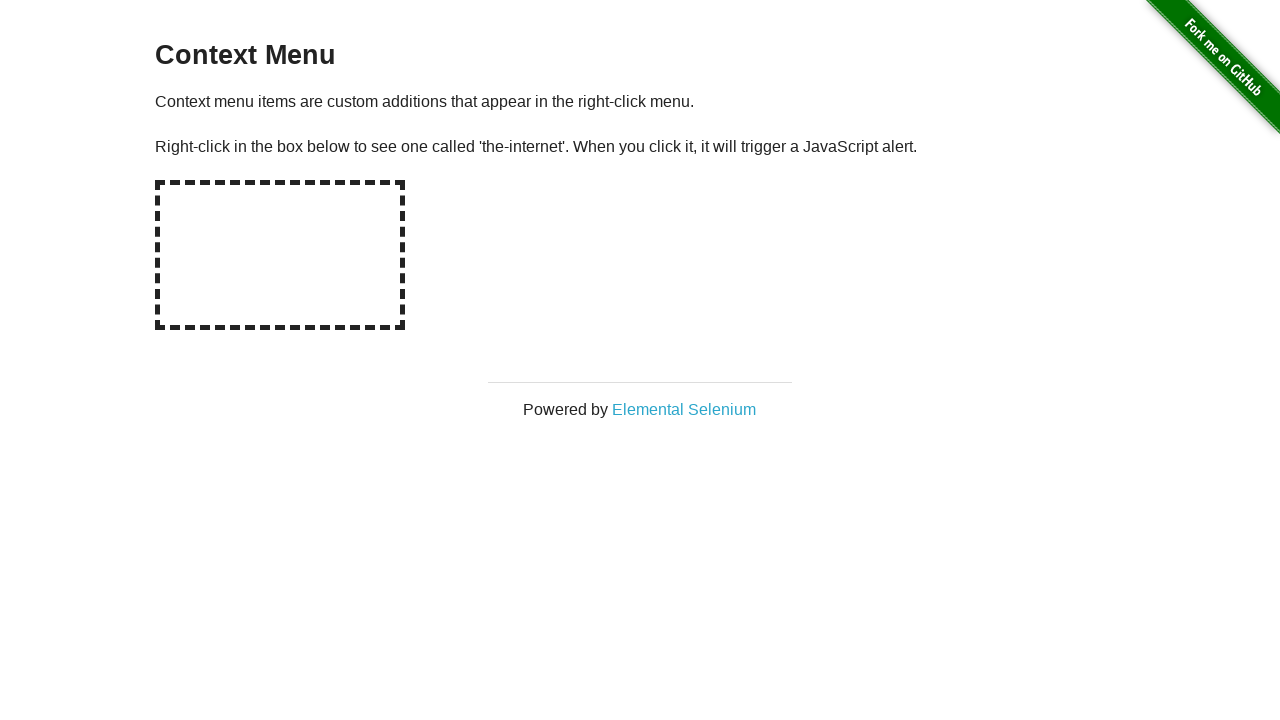

Set up dialog handler to automatically accept alerts
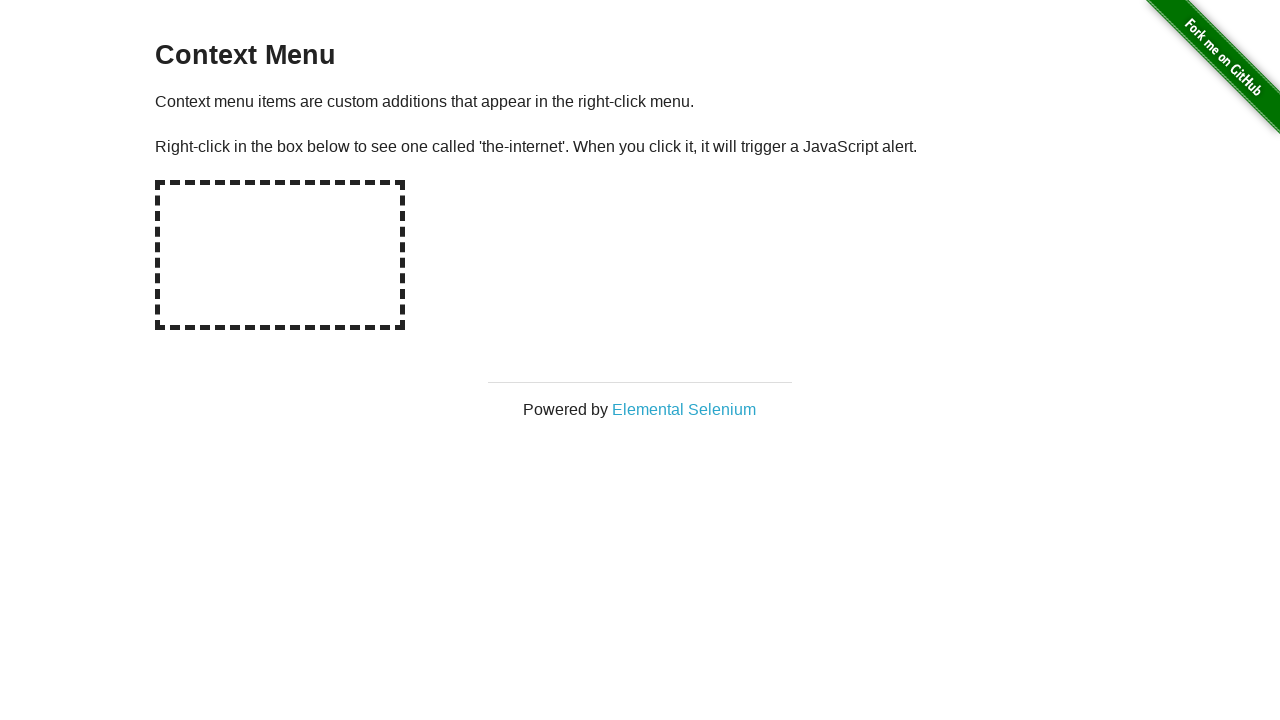

Right-clicked on hot spot to trigger context menu at (280, 255) on #hot-spot
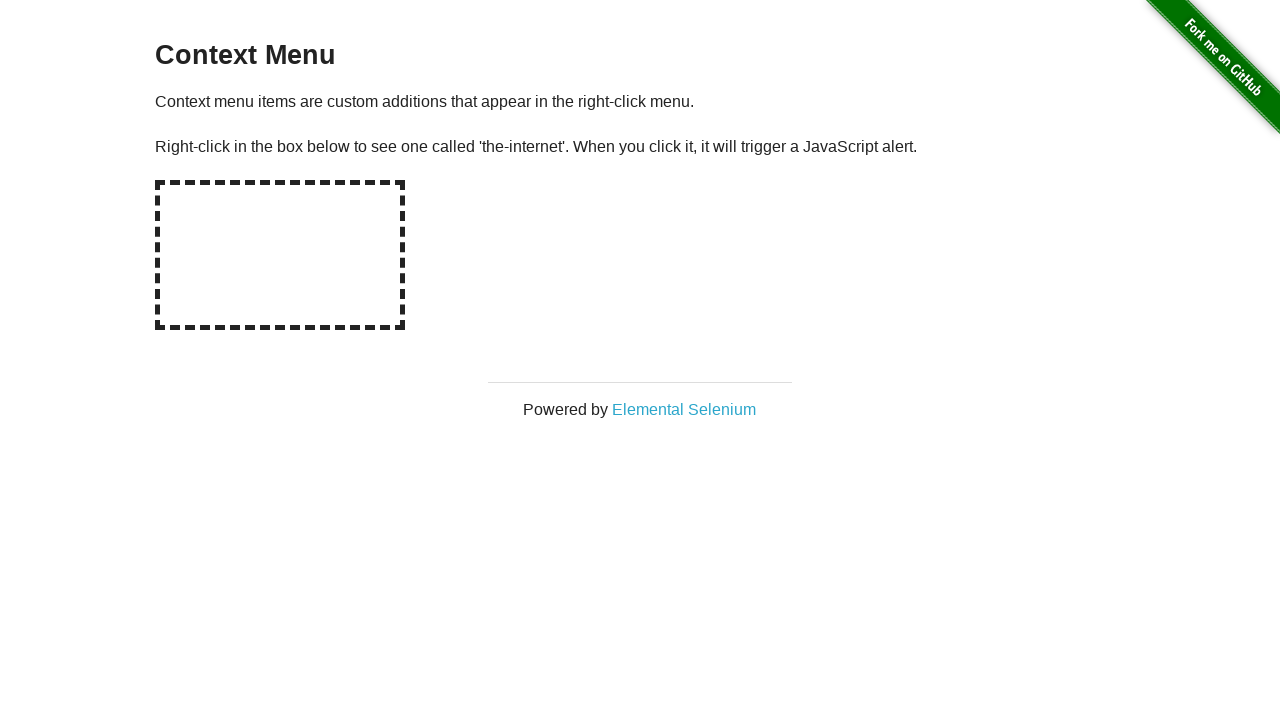

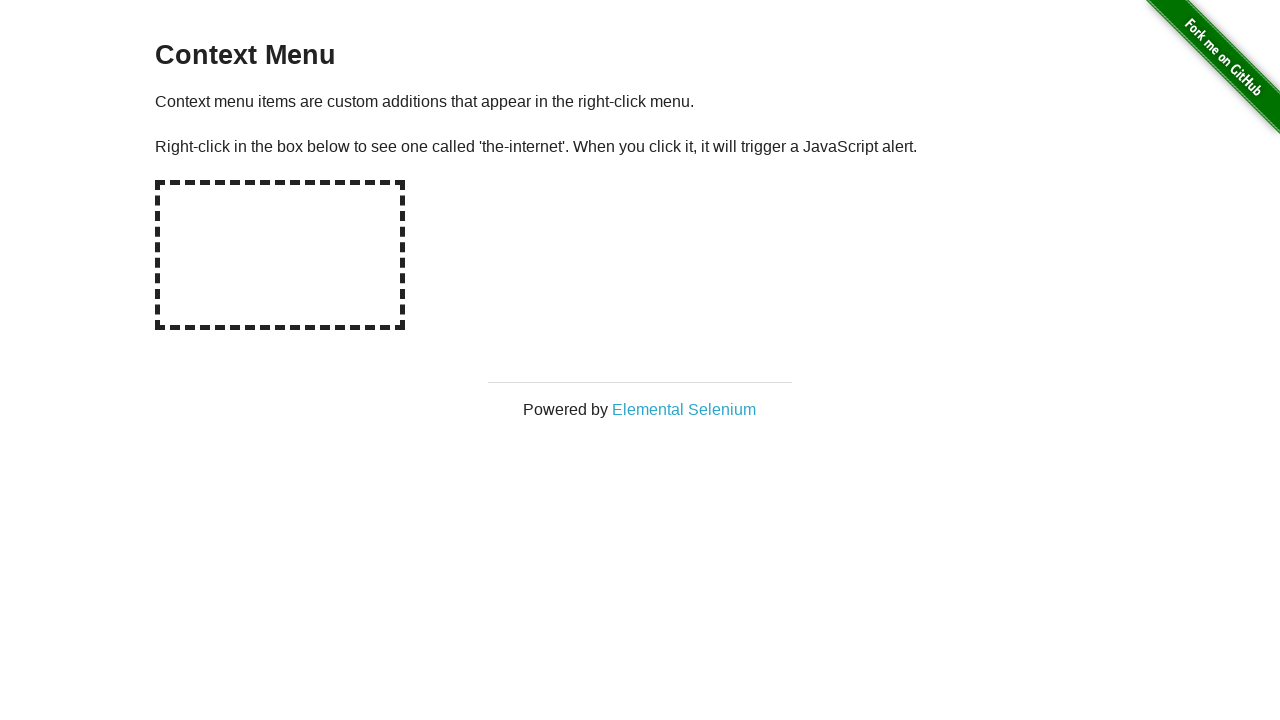